Tests checkbox functionality by verifying initial states and toggling checkbox selections

Starting URL: https://practice.cydeo.com/checkboxes

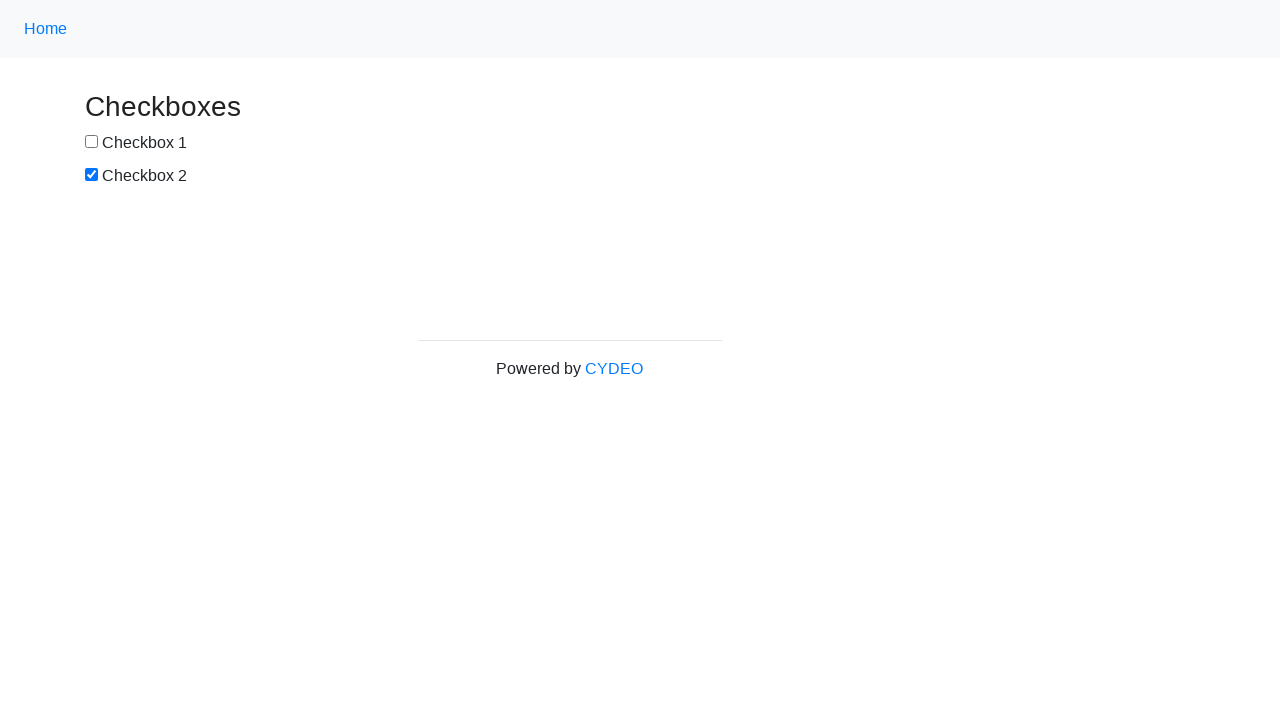

Located first checkbox element
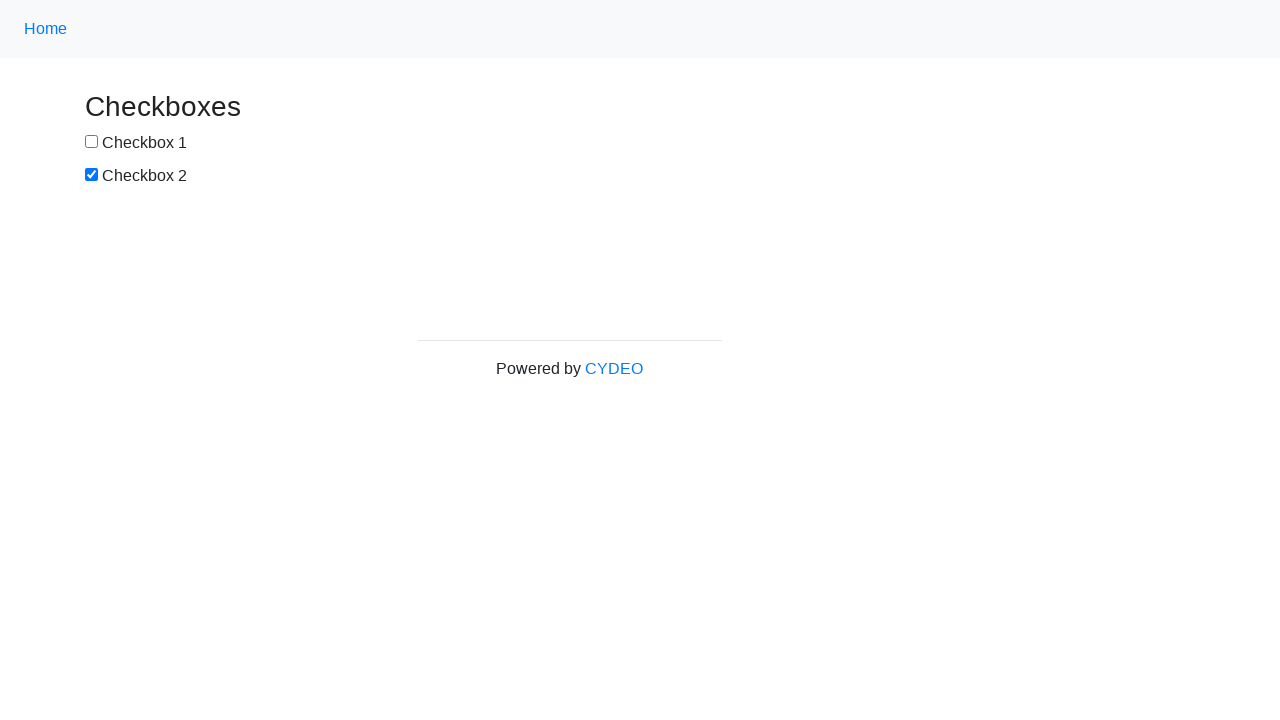

Located second checkbox element
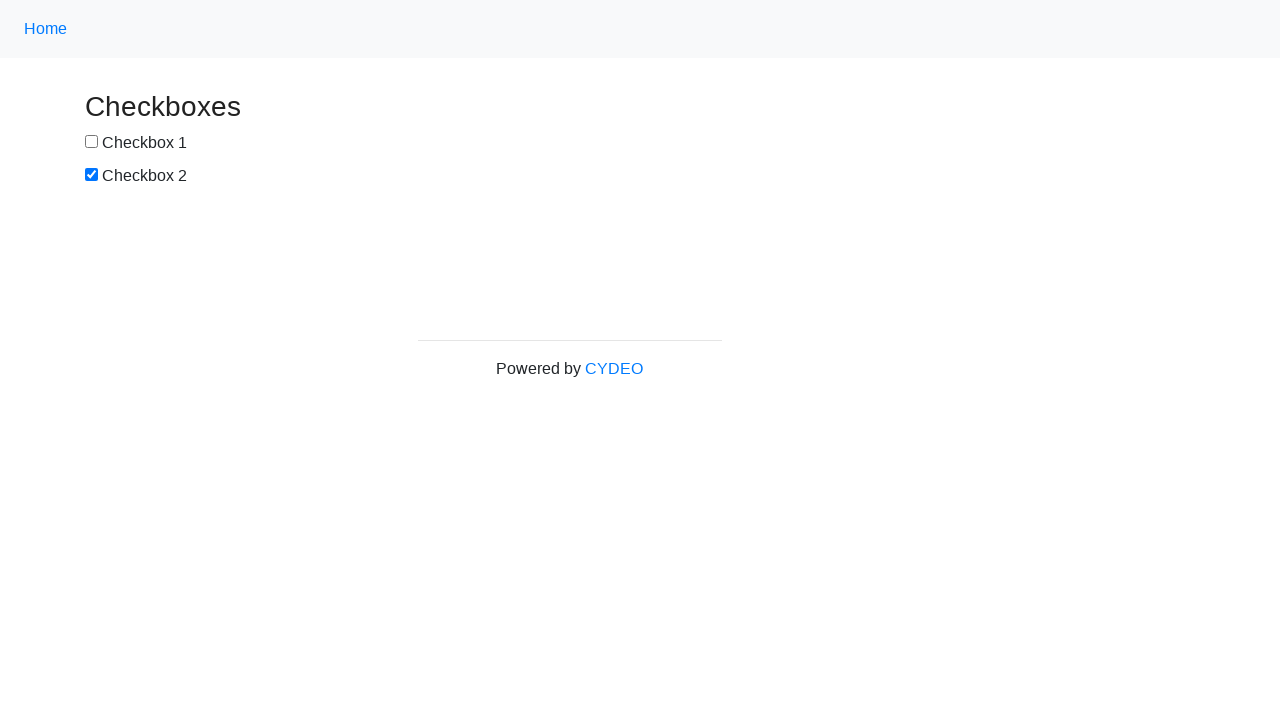

Verified that checkbox 1 is not selected by default
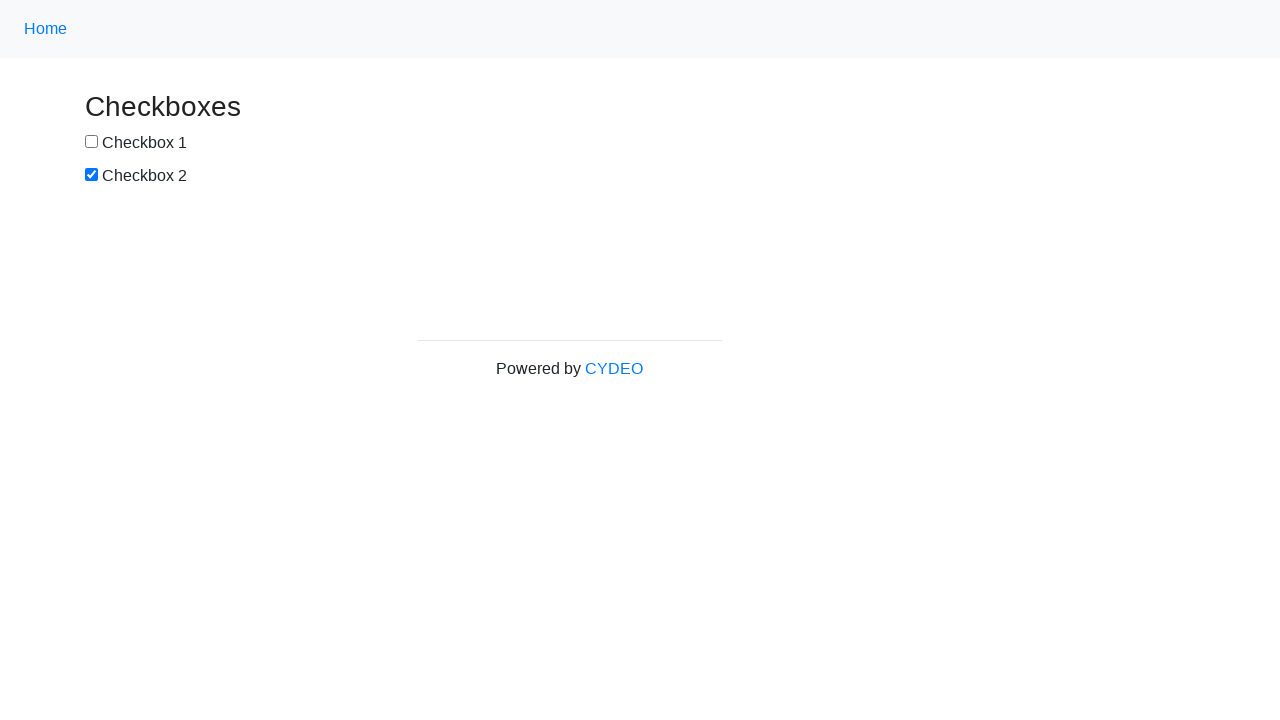

Verified that checkbox 2 is selected by default
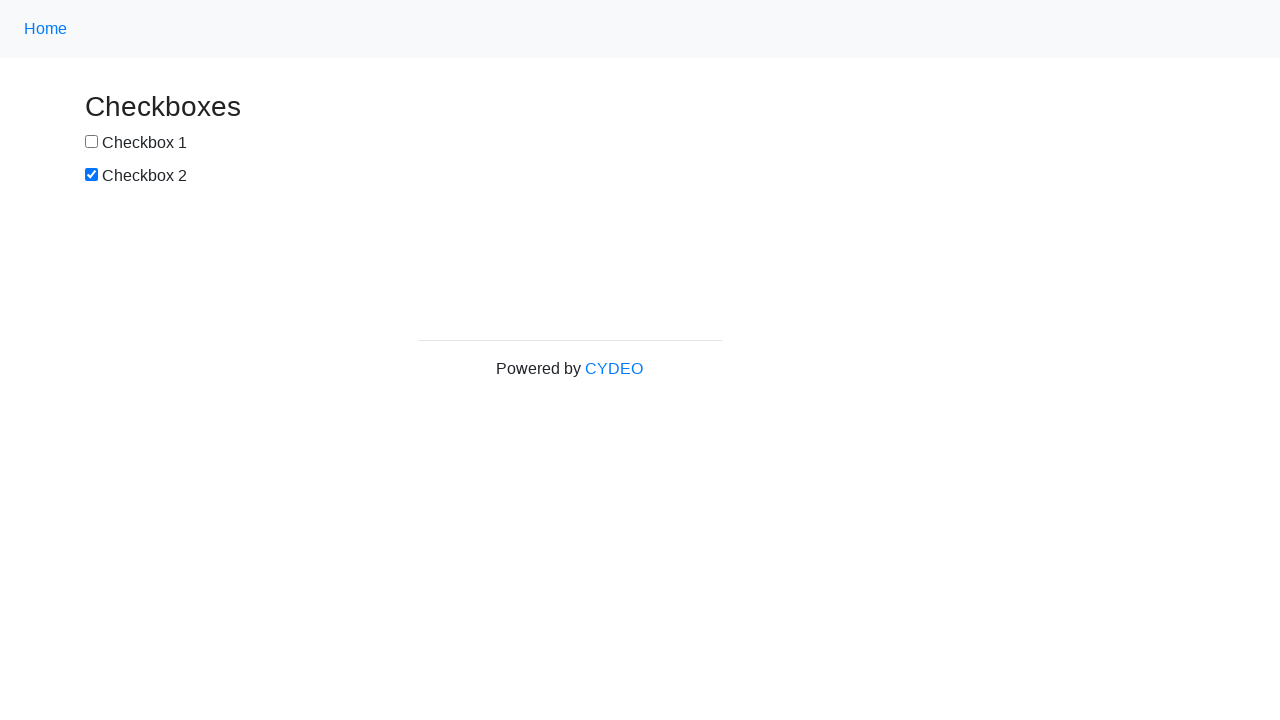

Clicked checkbox 1 to select it at (92, 142) on input[type='checkbox'] >> nth=0
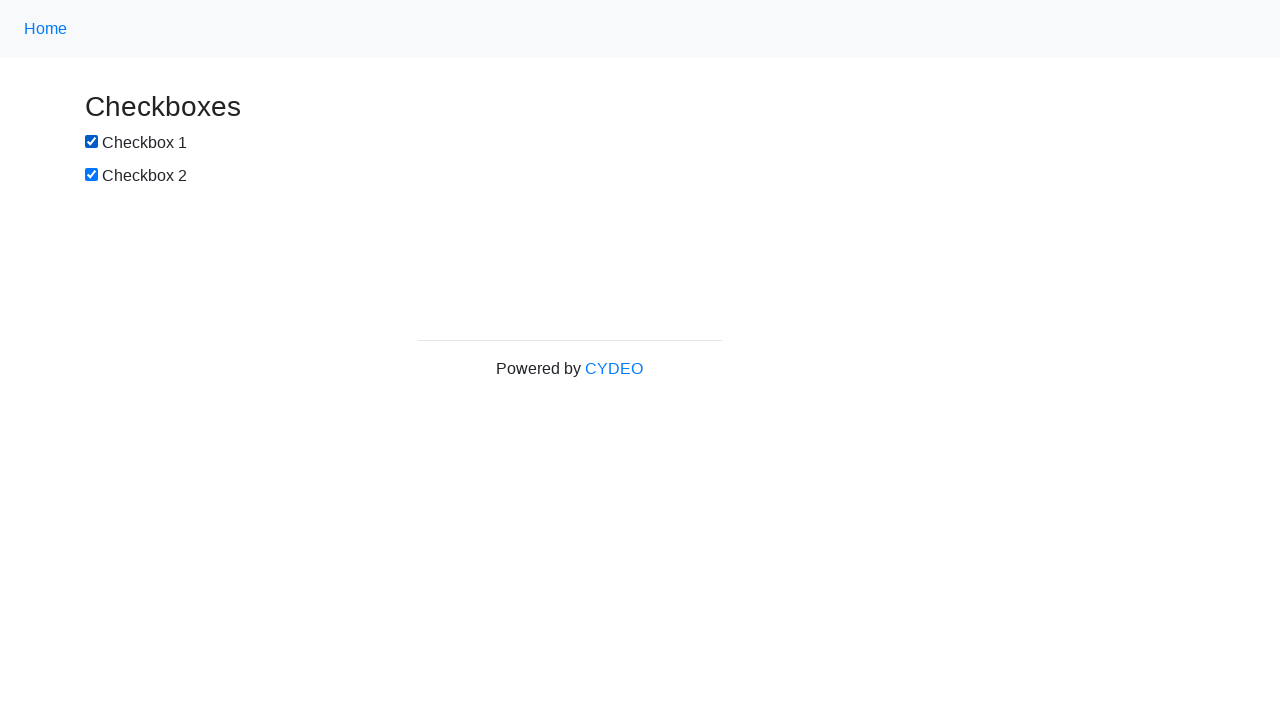

Clicked checkbox 2 to deselect it at (92, 175) on input[type='checkbox'] >> nth=1
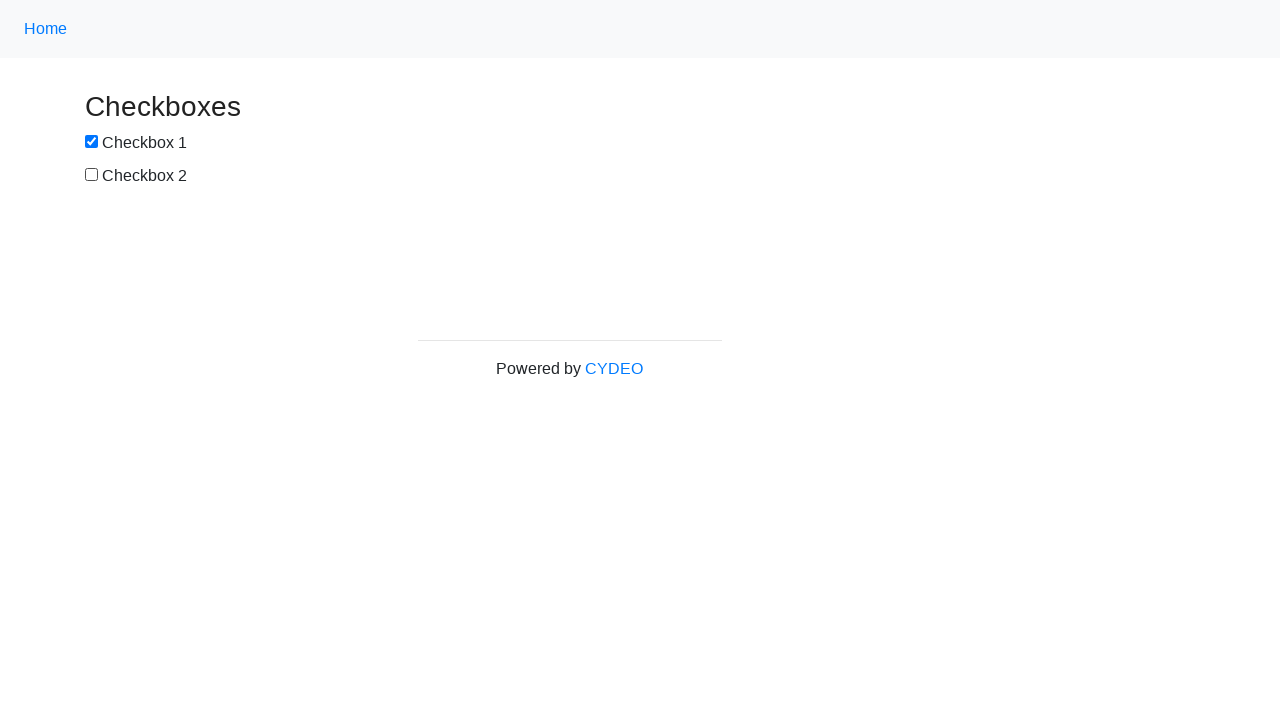

Verified that checkbox 1 is now selected
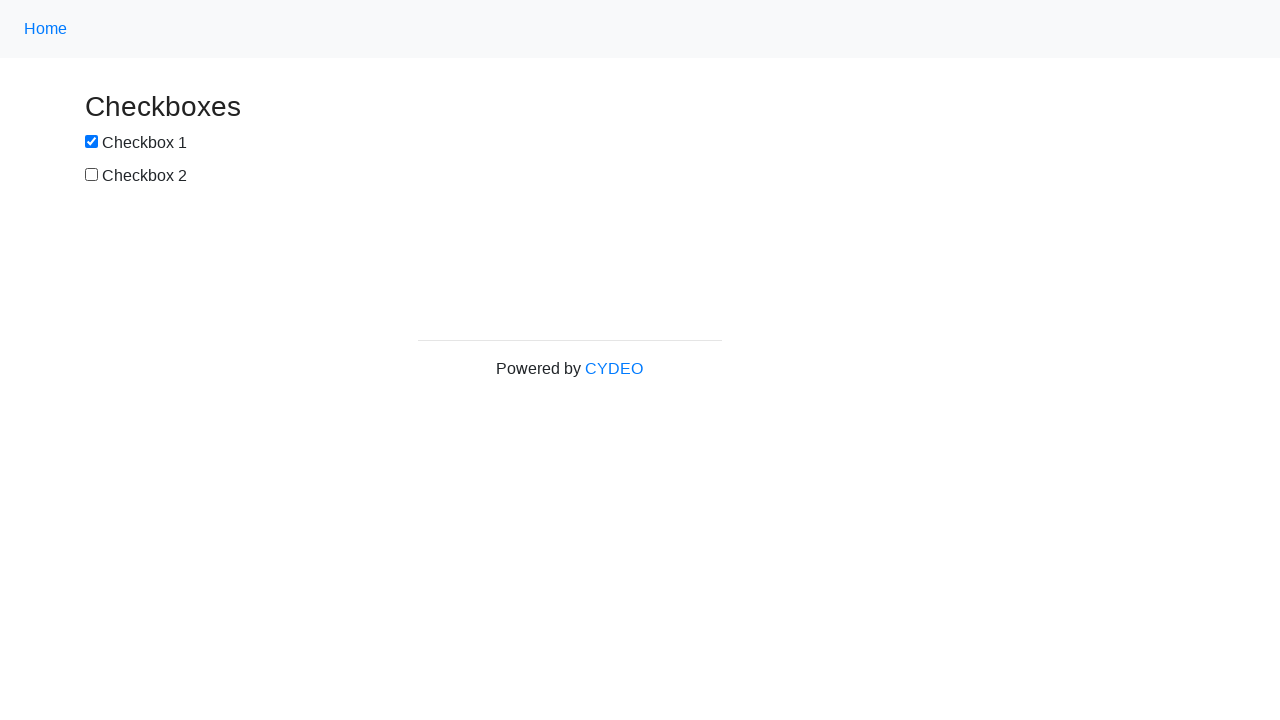

Verified that checkbox 2 is now deselected
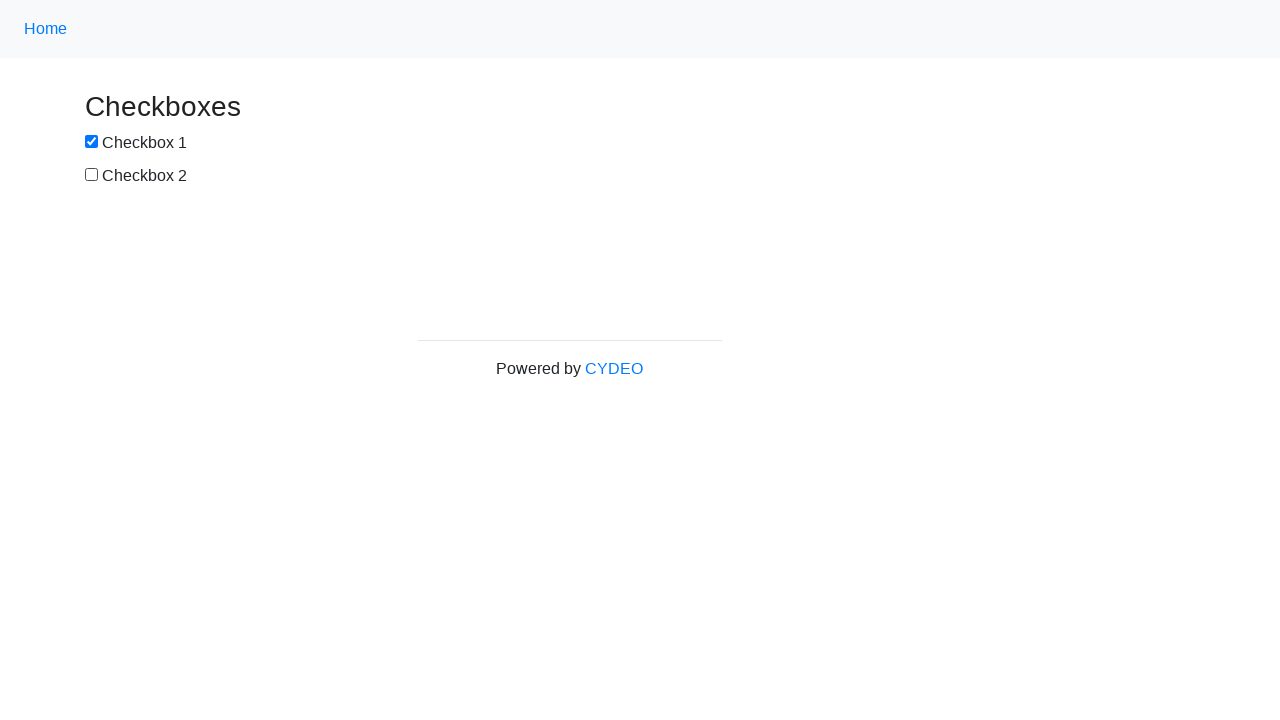

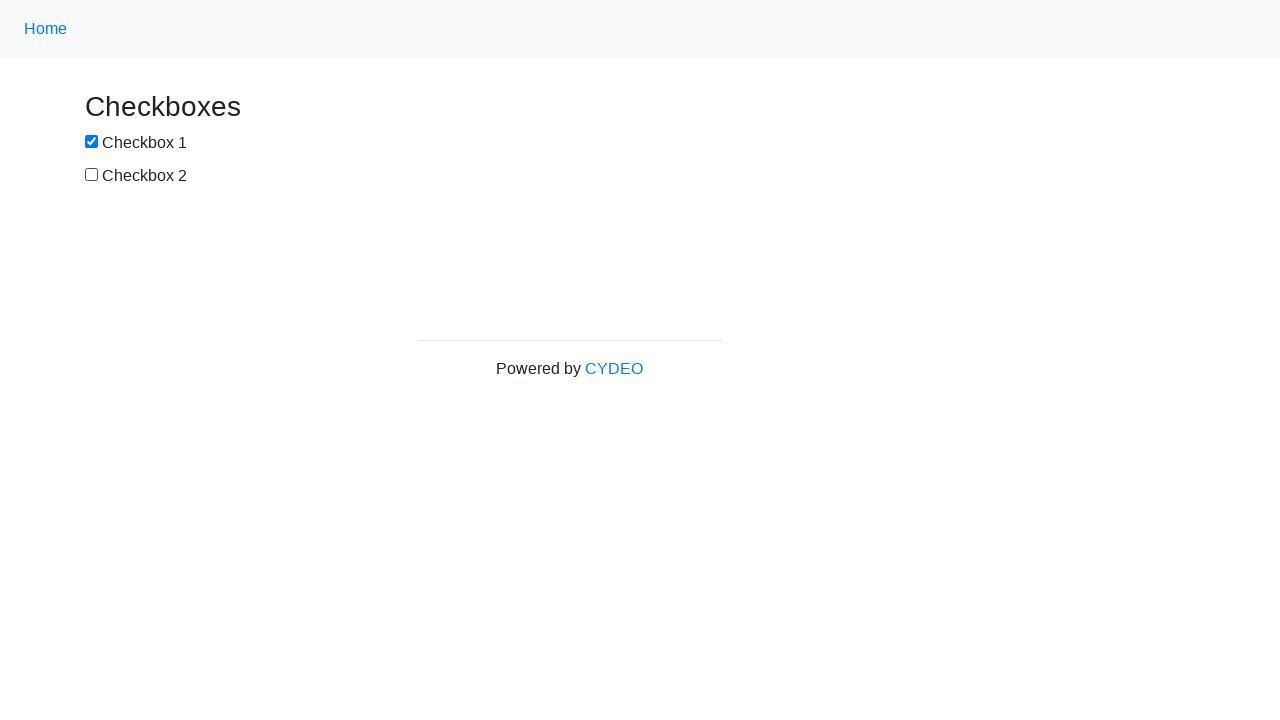